Navigates to koma.lux.pl and verifies the presence of an advanced search link

Starting URL: https://koma.lux.pl/

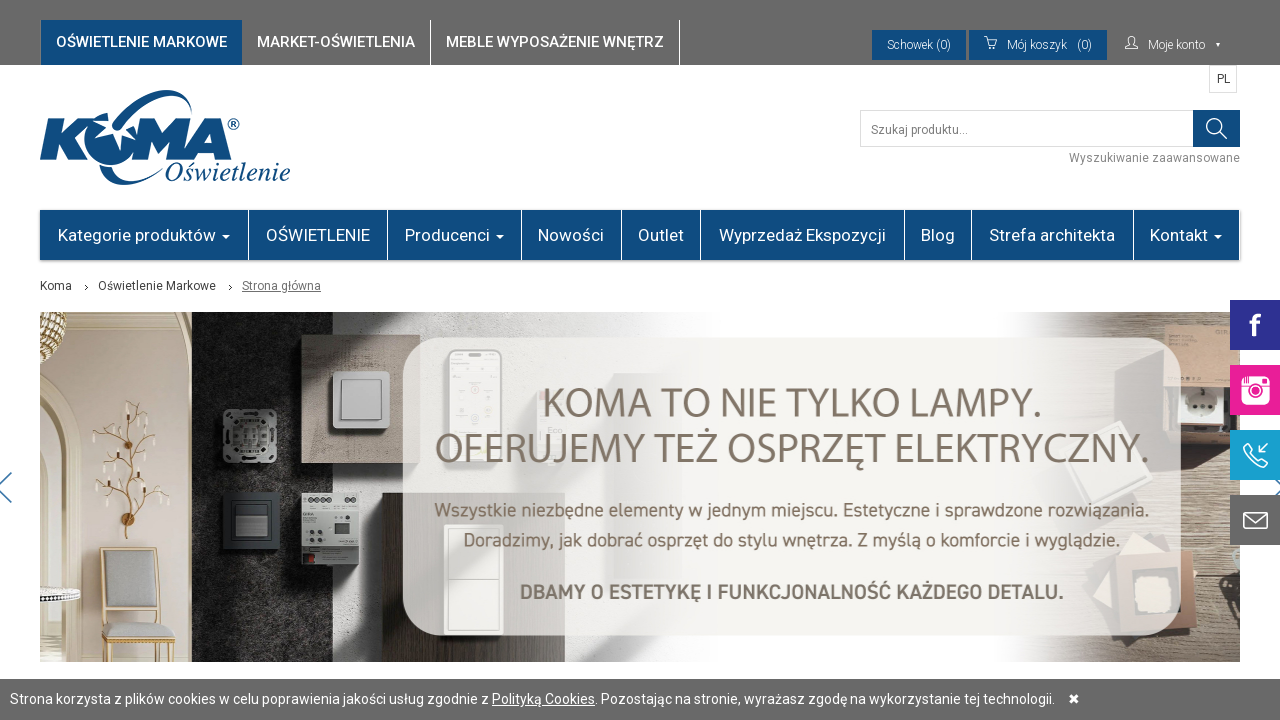

Navigated to https://koma.lux.pl/
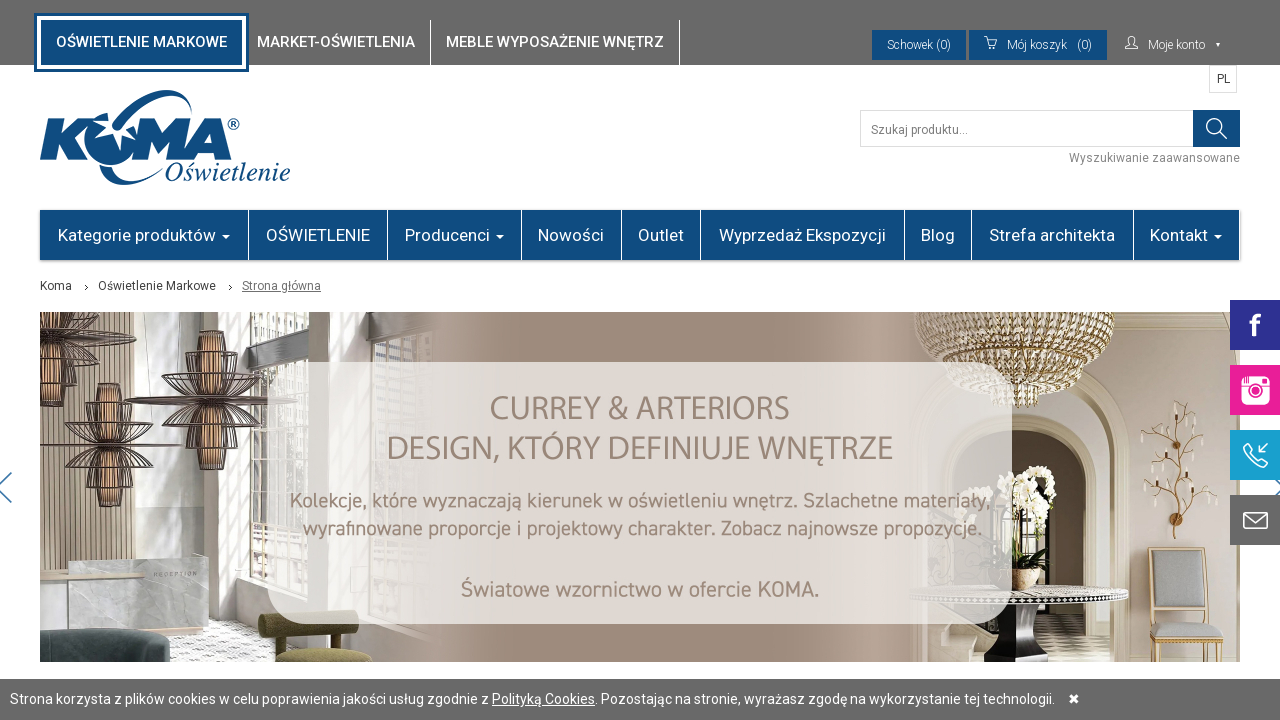

Advanced search link is visible on the page
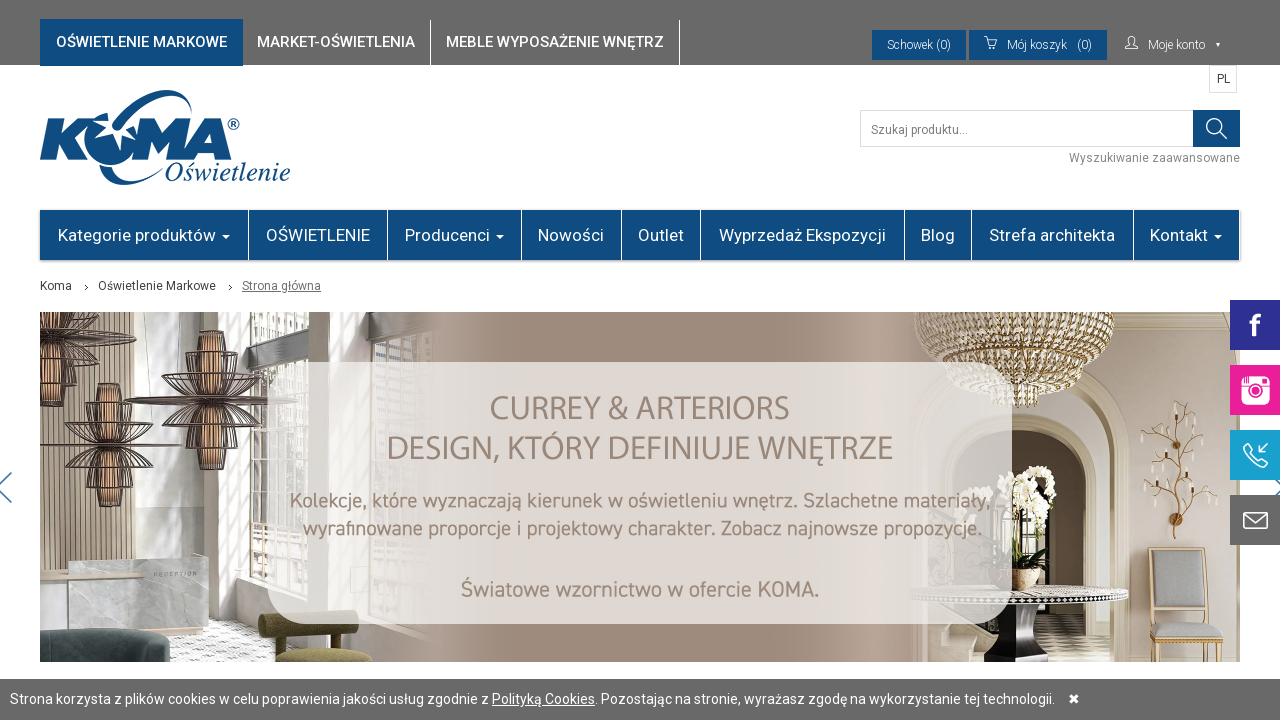

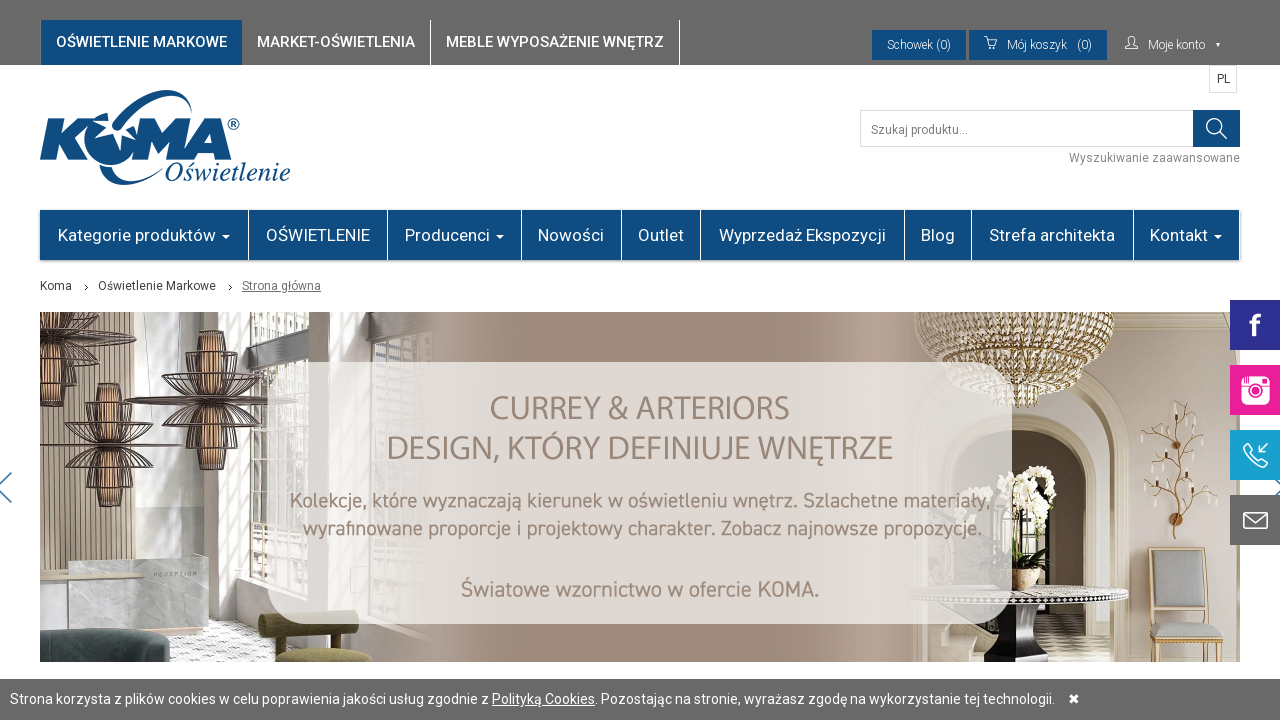